Tests that the Clear completed button displays correct text

Starting URL: https://demo.playwright.dev/todomvc

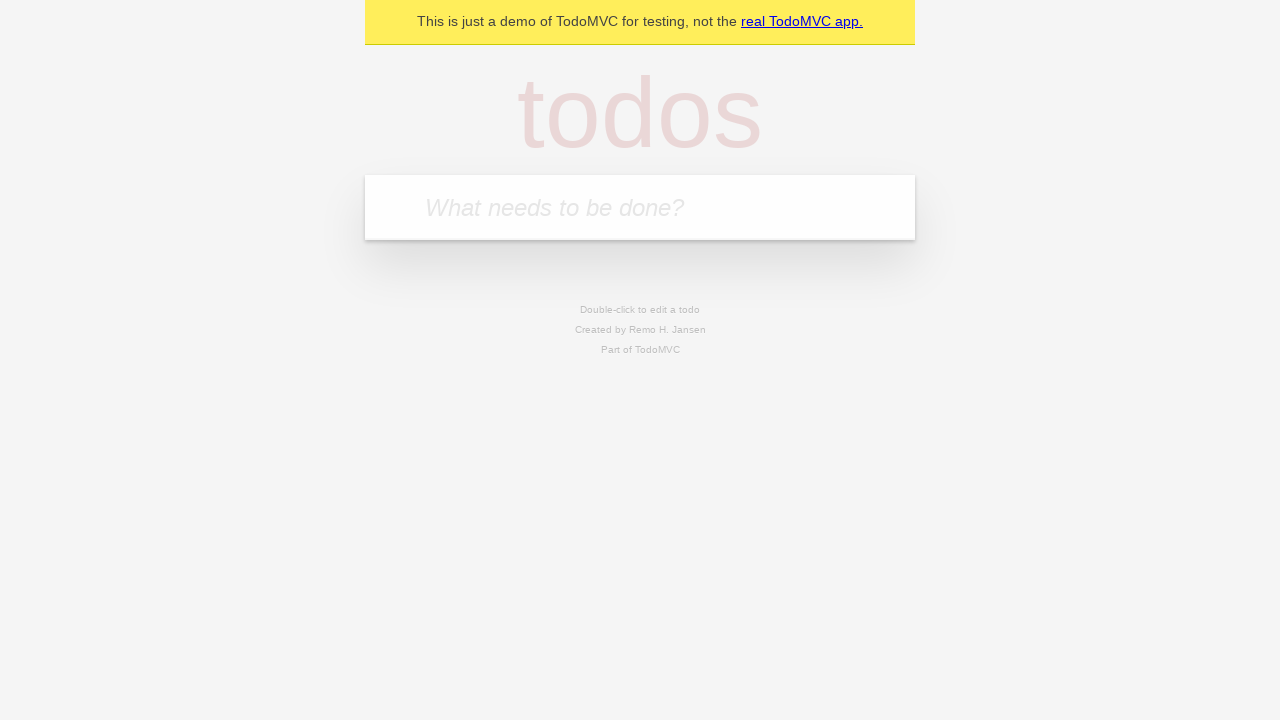

Filled new todo field with 'buy some cheese' on .new-todo
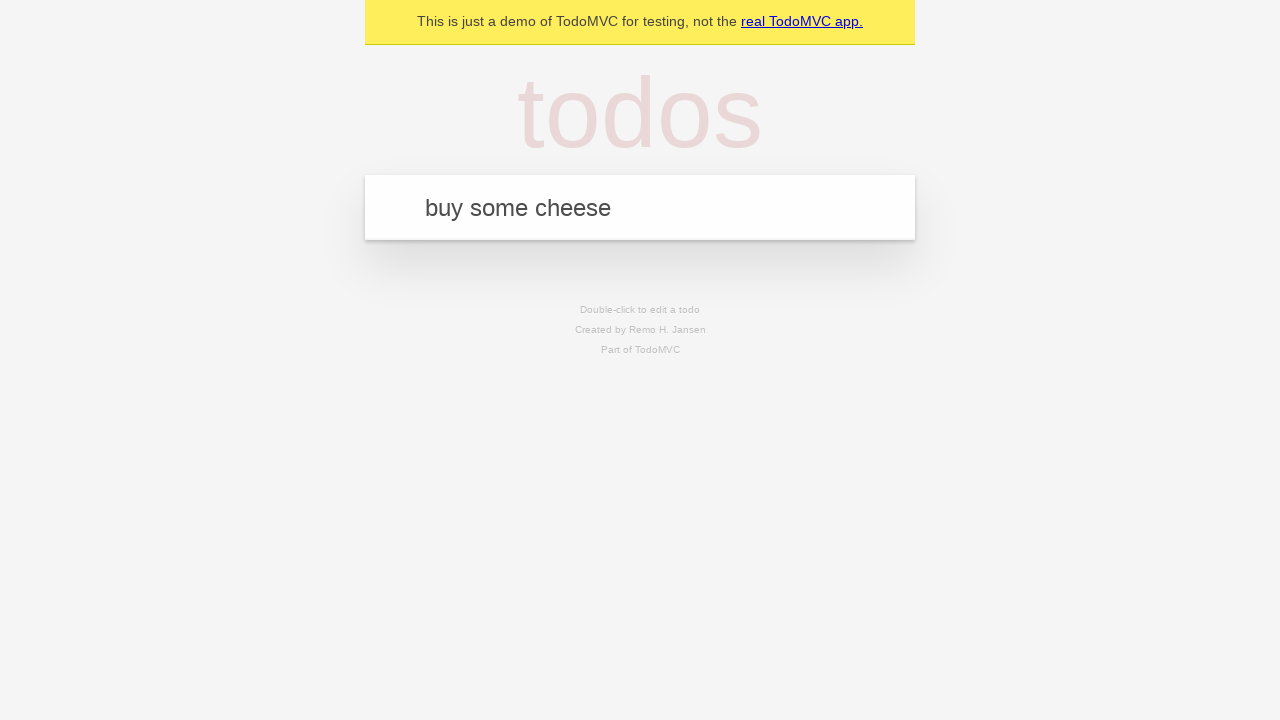

Pressed Enter to add 'buy some cheese' to todo list on .new-todo
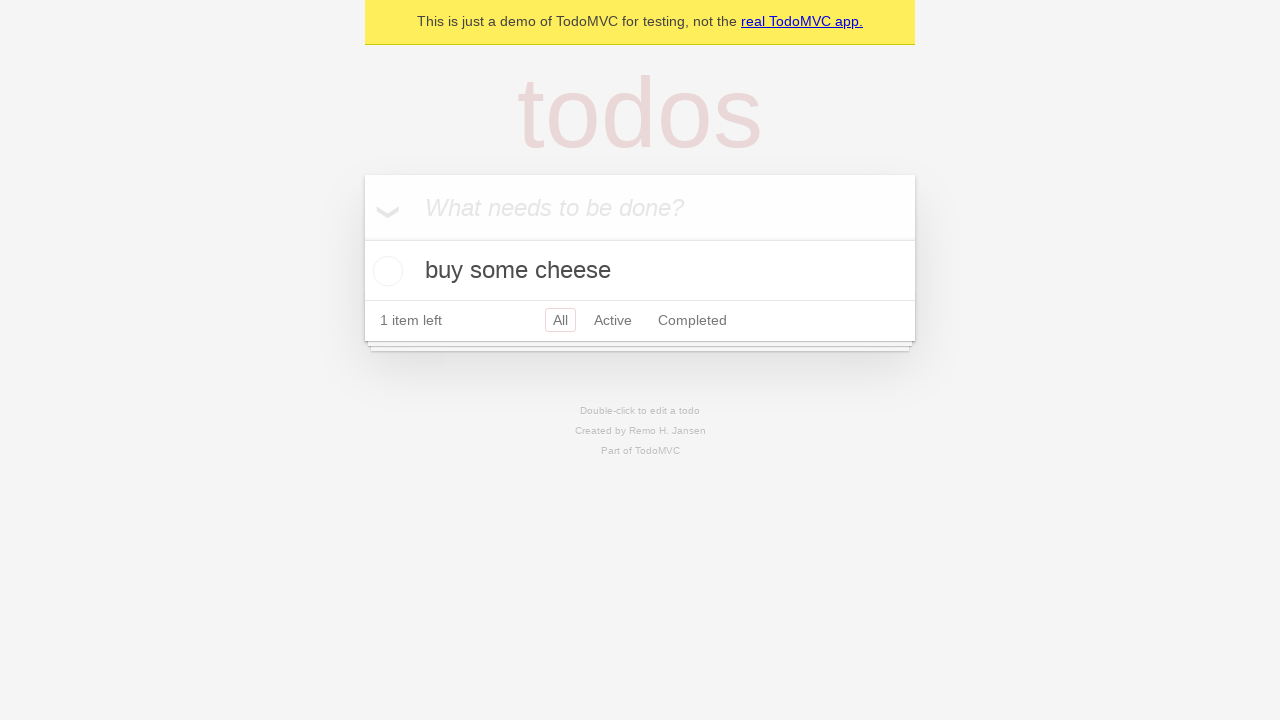

Filled new todo field with 'feed the cat' on .new-todo
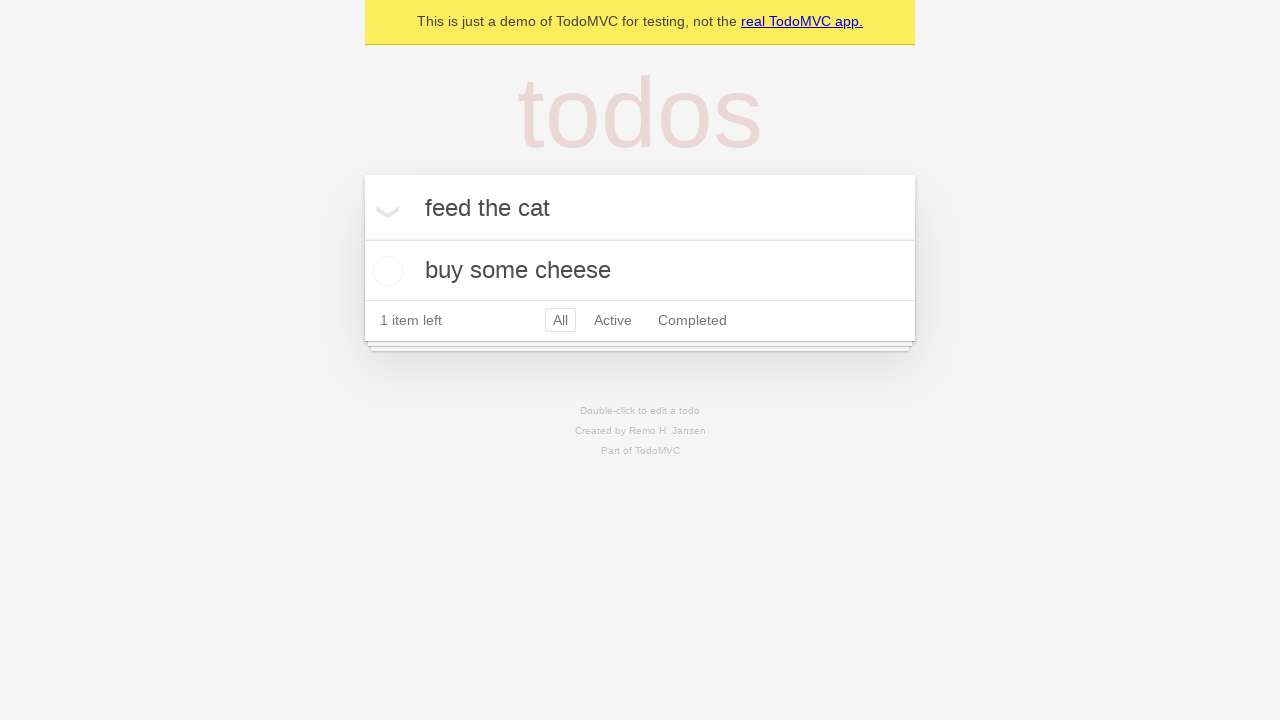

Pressed Enter to add 'feed the cat' to todo list on .new-todo
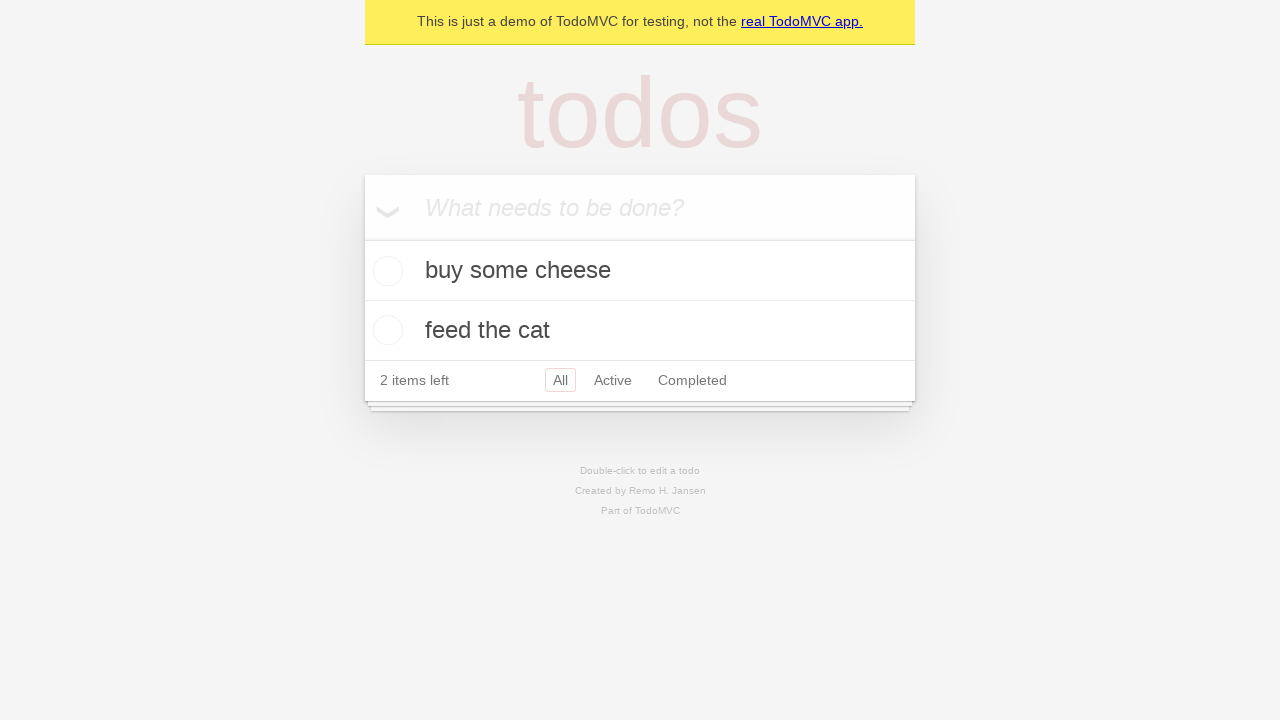

Filled new todo field with 'book a doctors appointment' on .new-todo
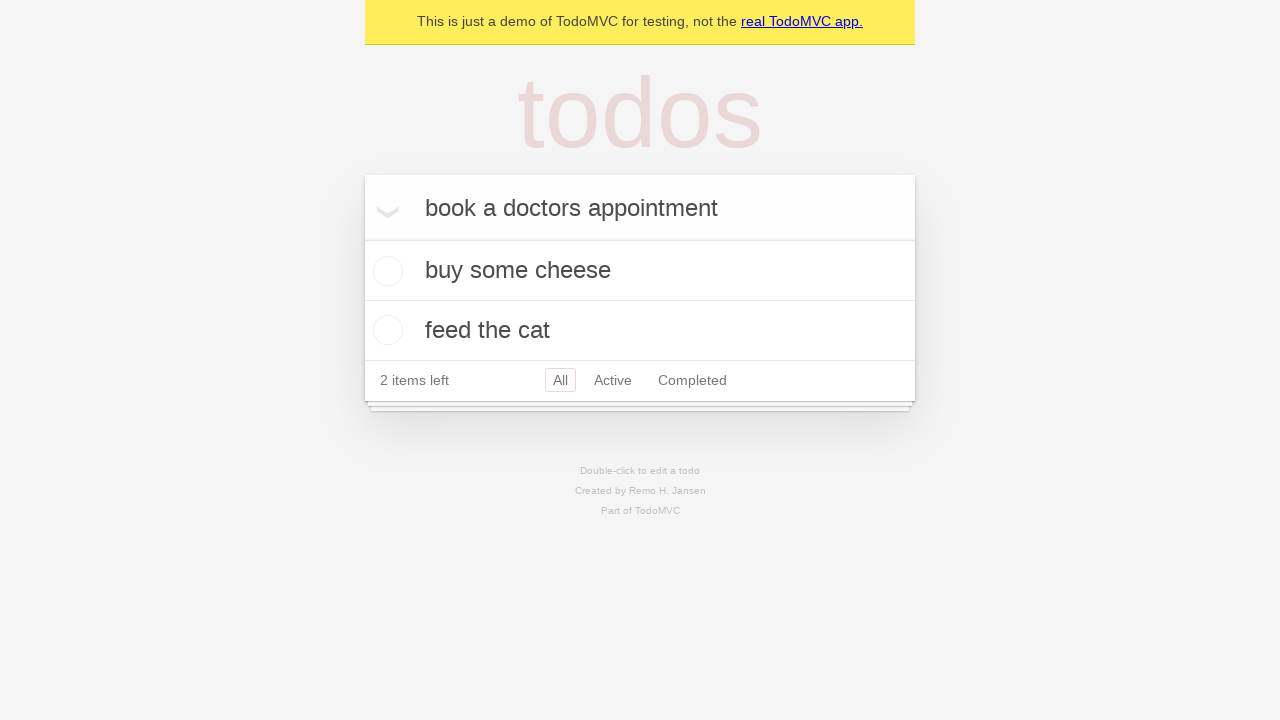

Pressed Enter to add 'book a doctors appointment' to todo list on .new-todo
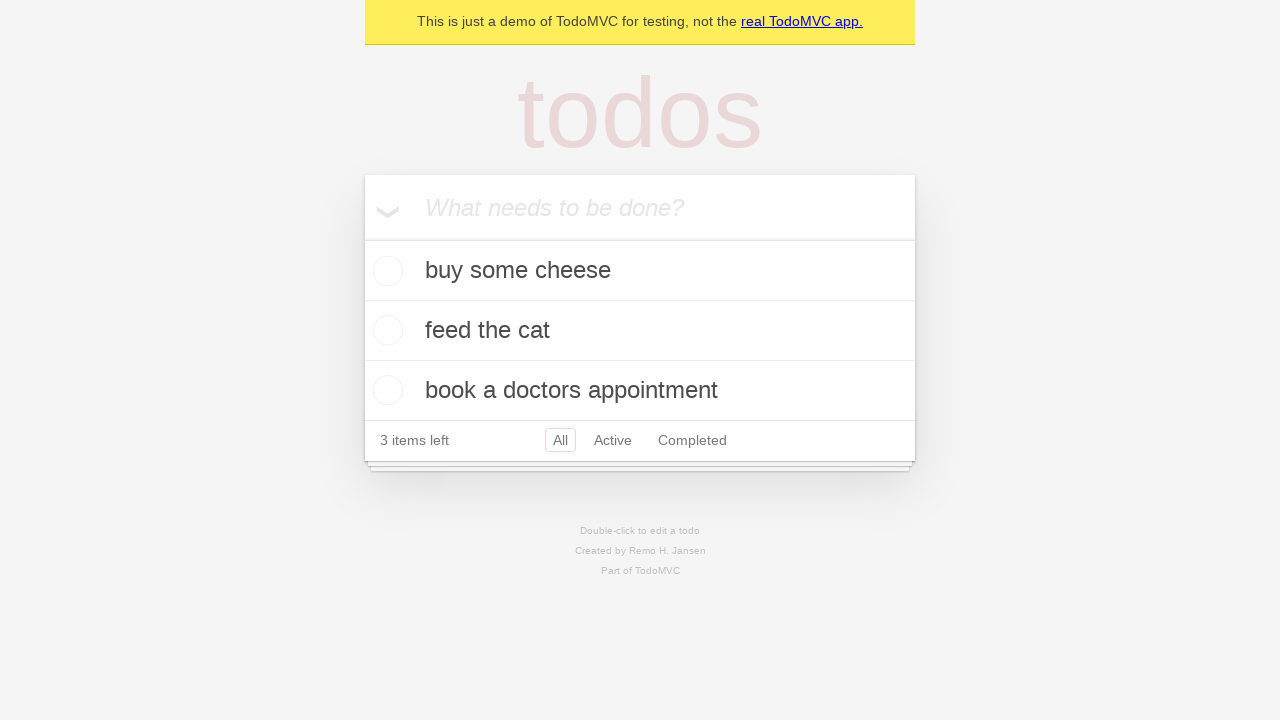

Checked the first todo item at (385, 271) on .todo-list li .toggle >> nth=0
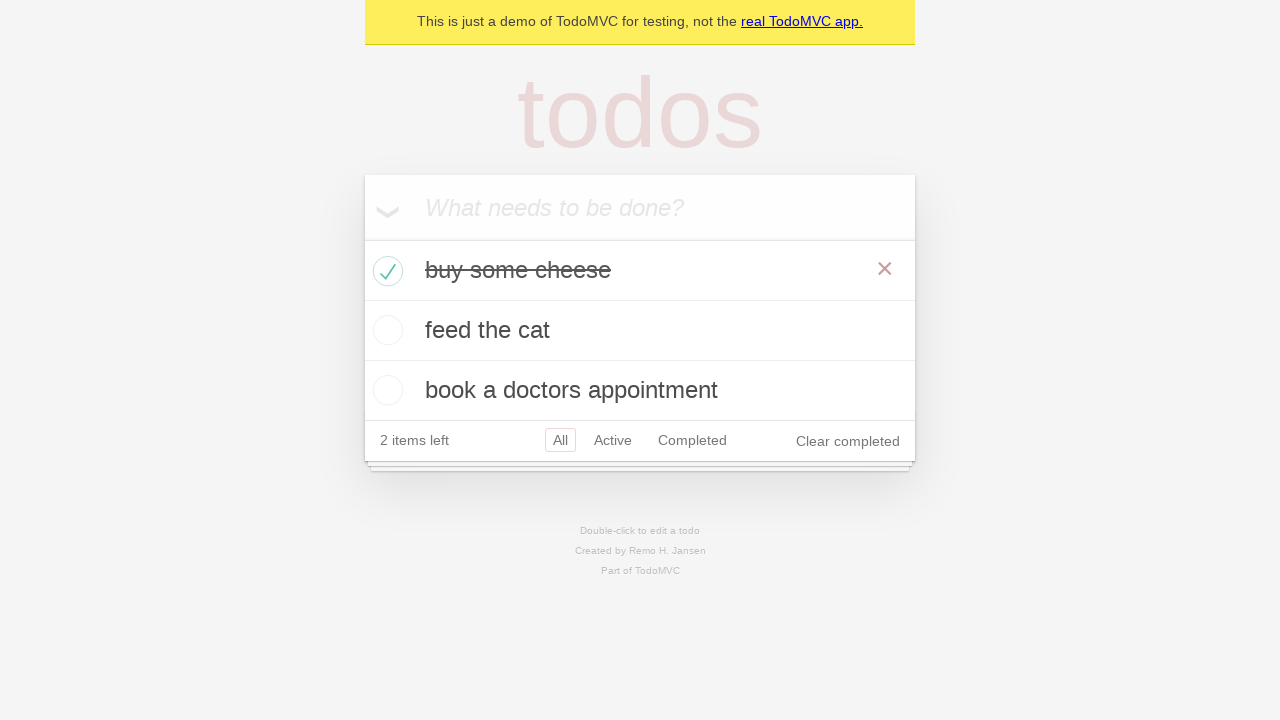

Clear completed button is displayed with correct text
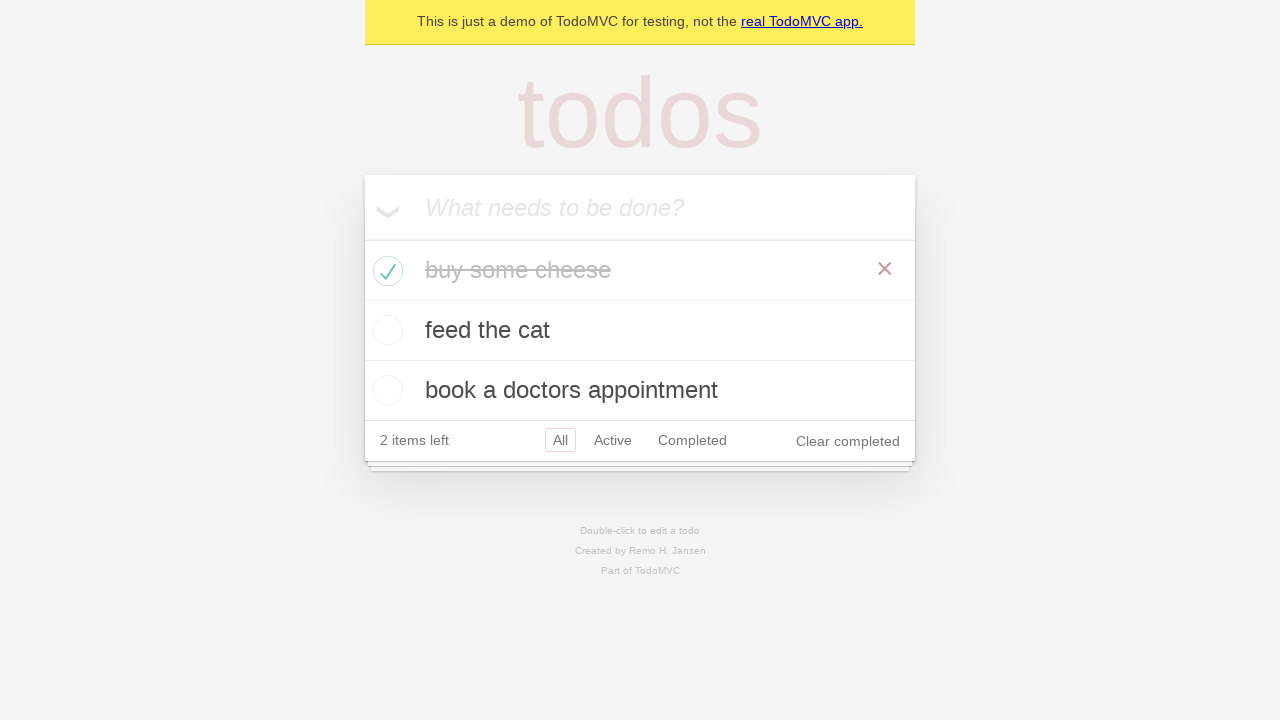

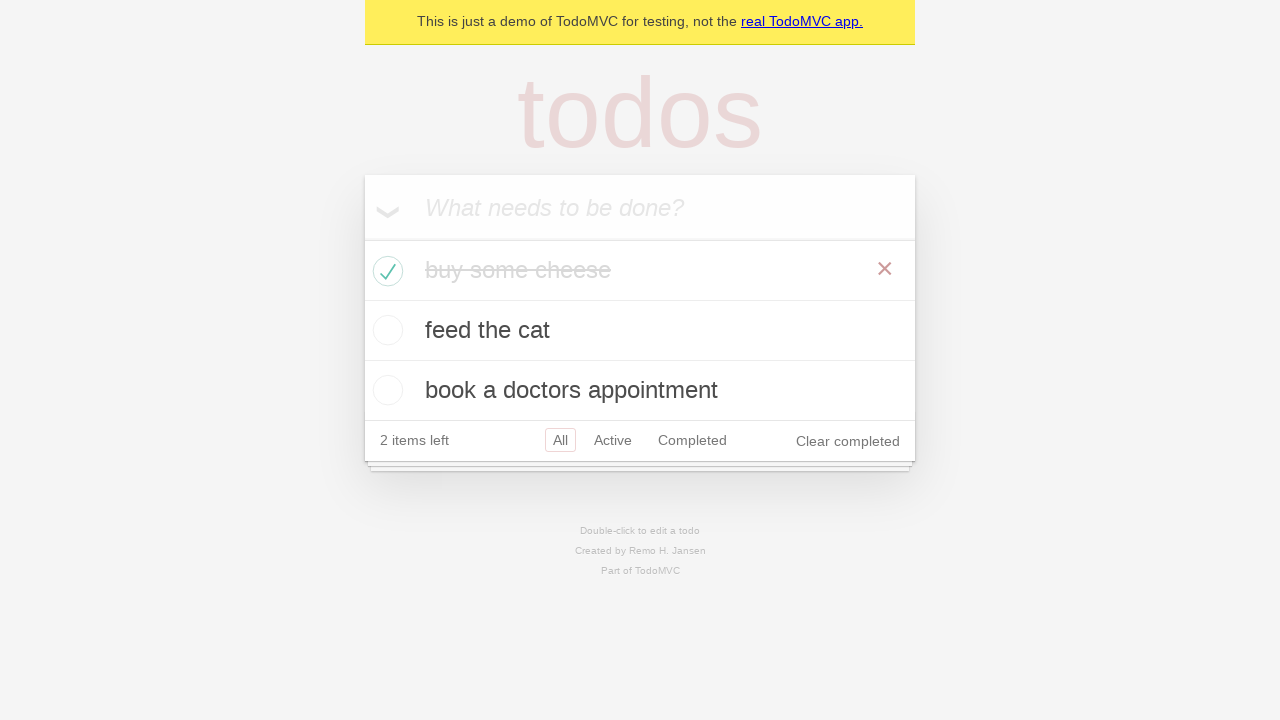